Tests page refresh functionality by navigating to RedBus website and performing a page refresh

Starting URL: https://www.redbus.in/

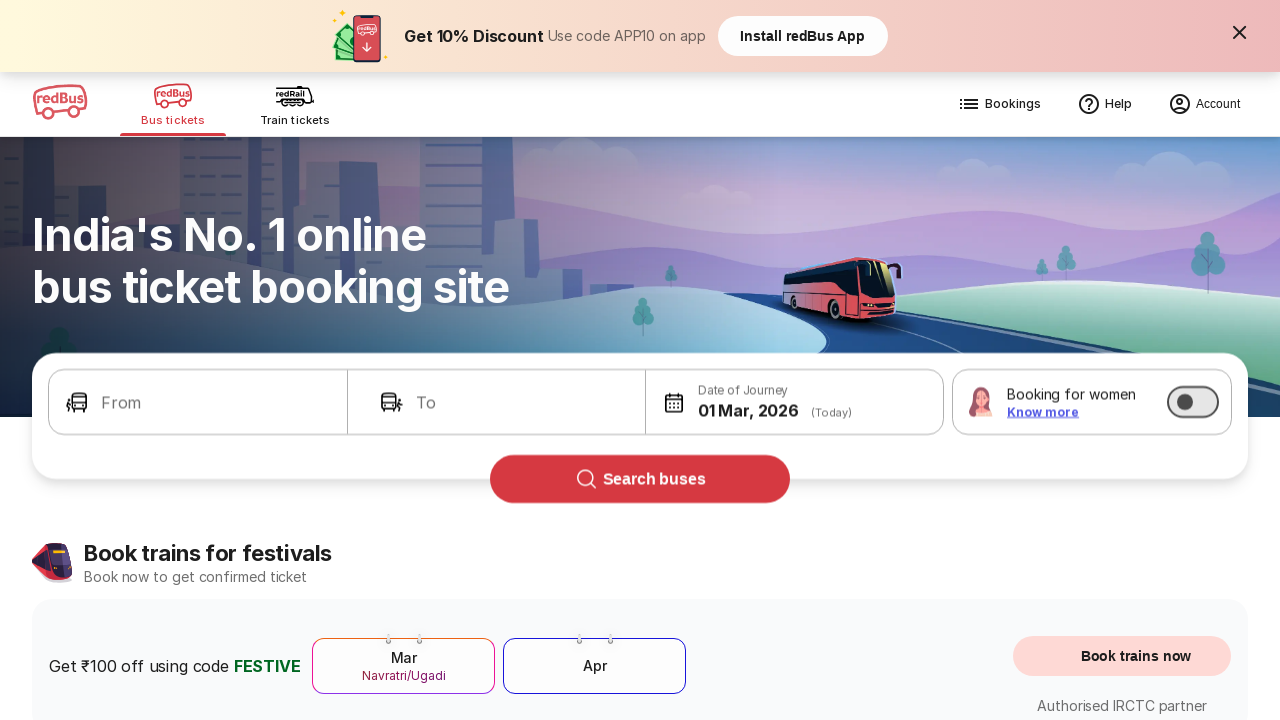

Waited for RedBus homepage to load (domcontentloaded)
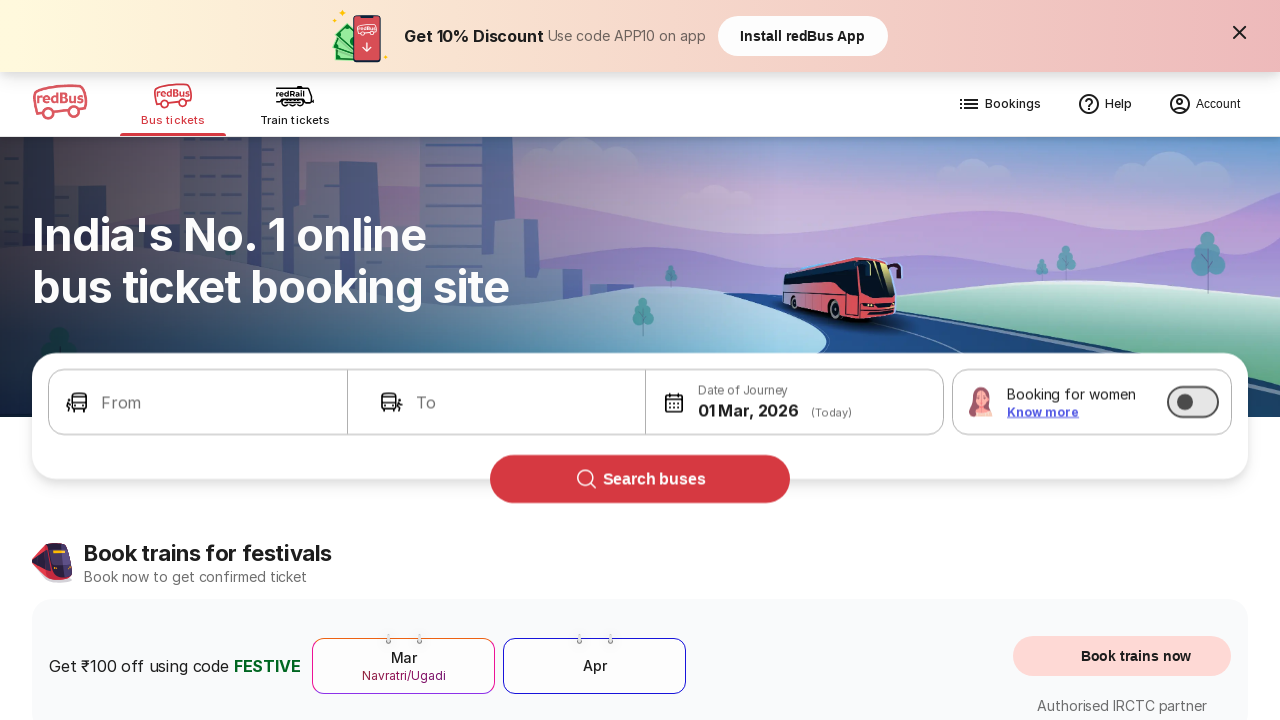

Refreshed the page using reload()
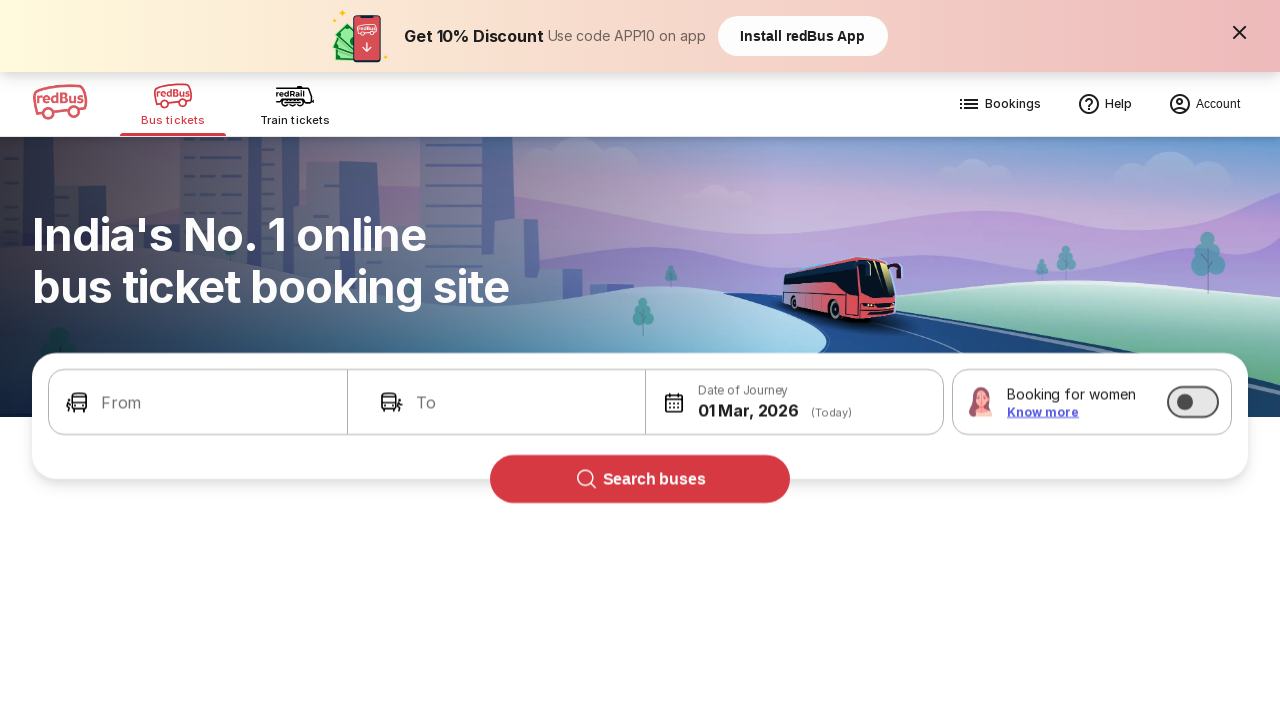

Waited for page to fully reload (domcontentloaded)
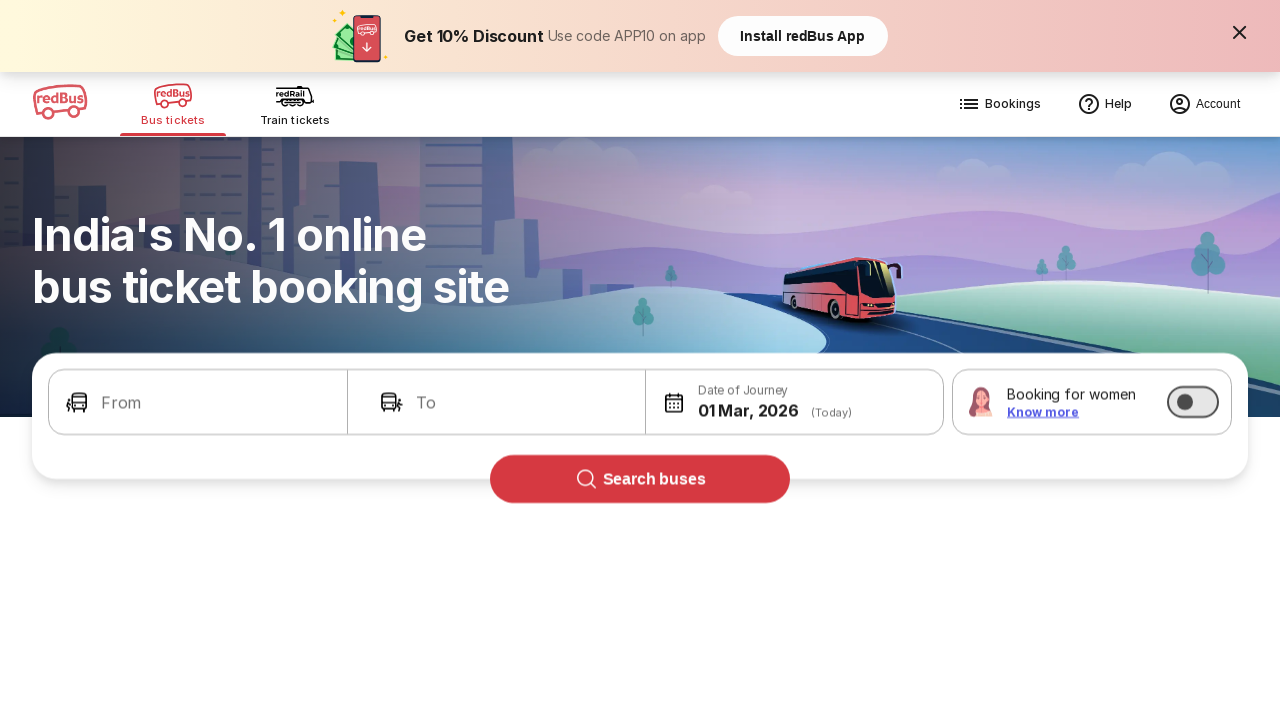

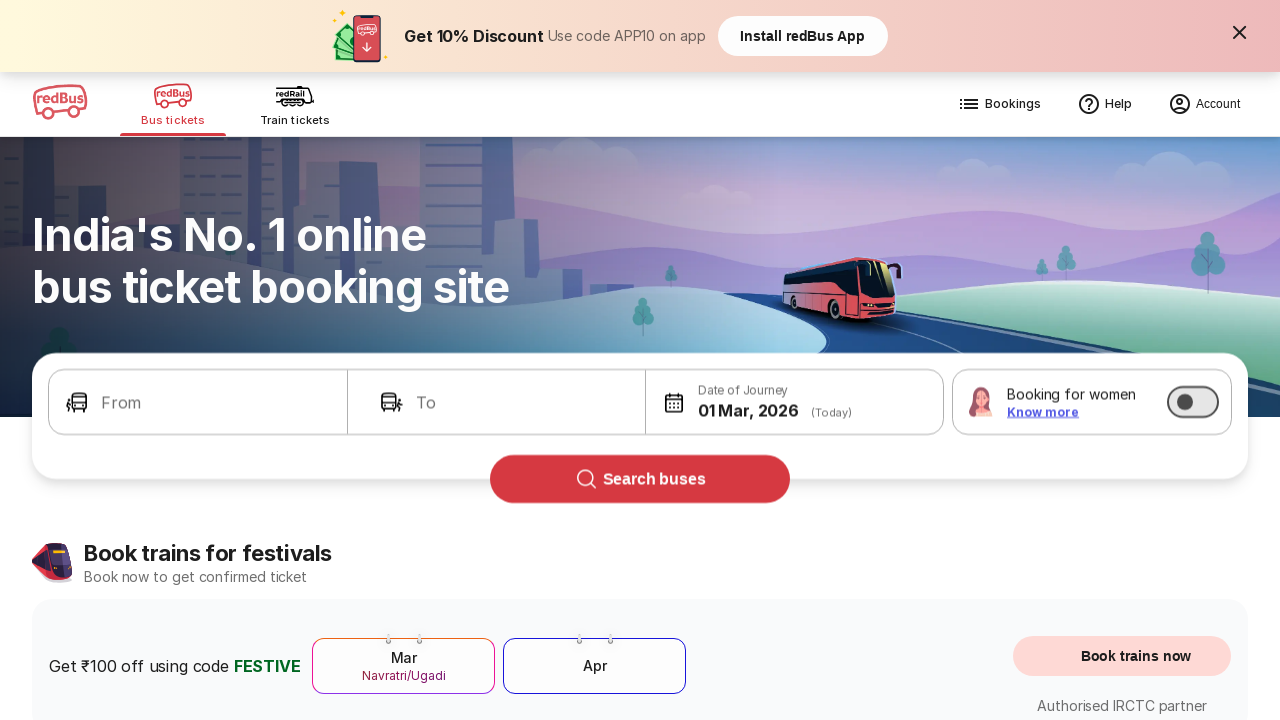